Tests the text box form by entering a current address and submitting to verify the output displays correctly

Starting URL: https://demoqa.com/text-box

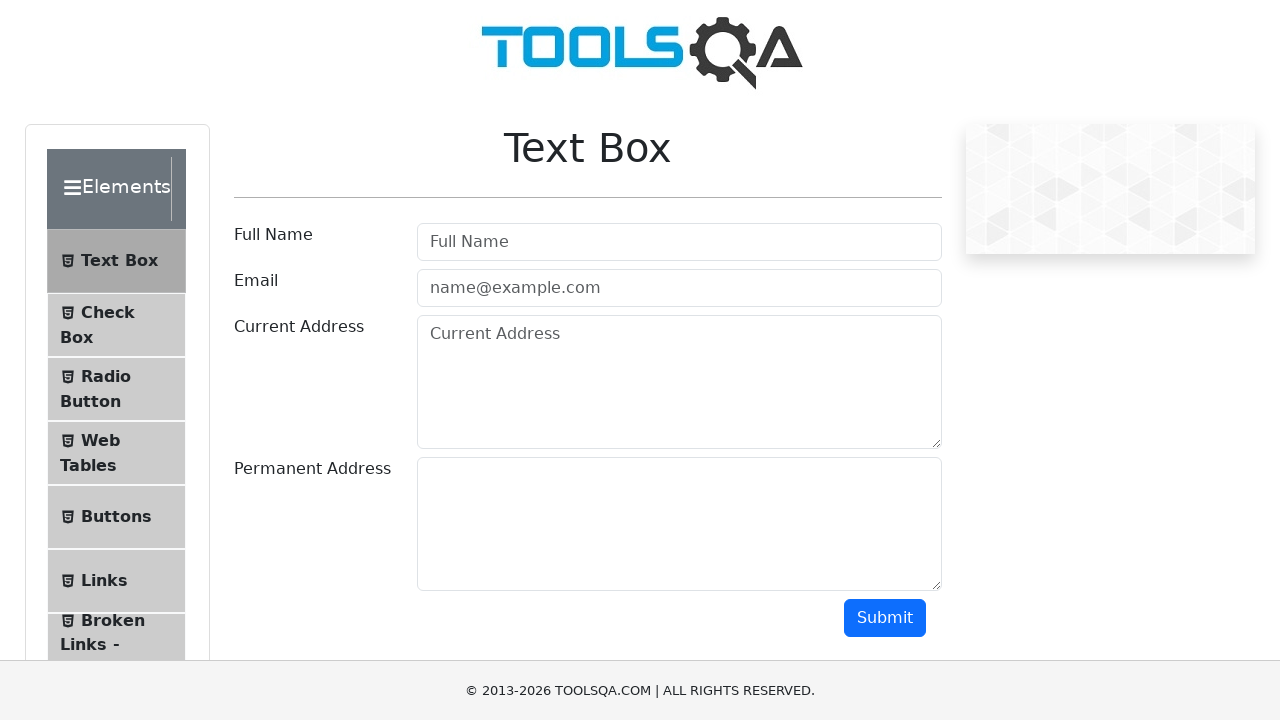

Filled current address text box with 'Russian Federation' on #currentAddress
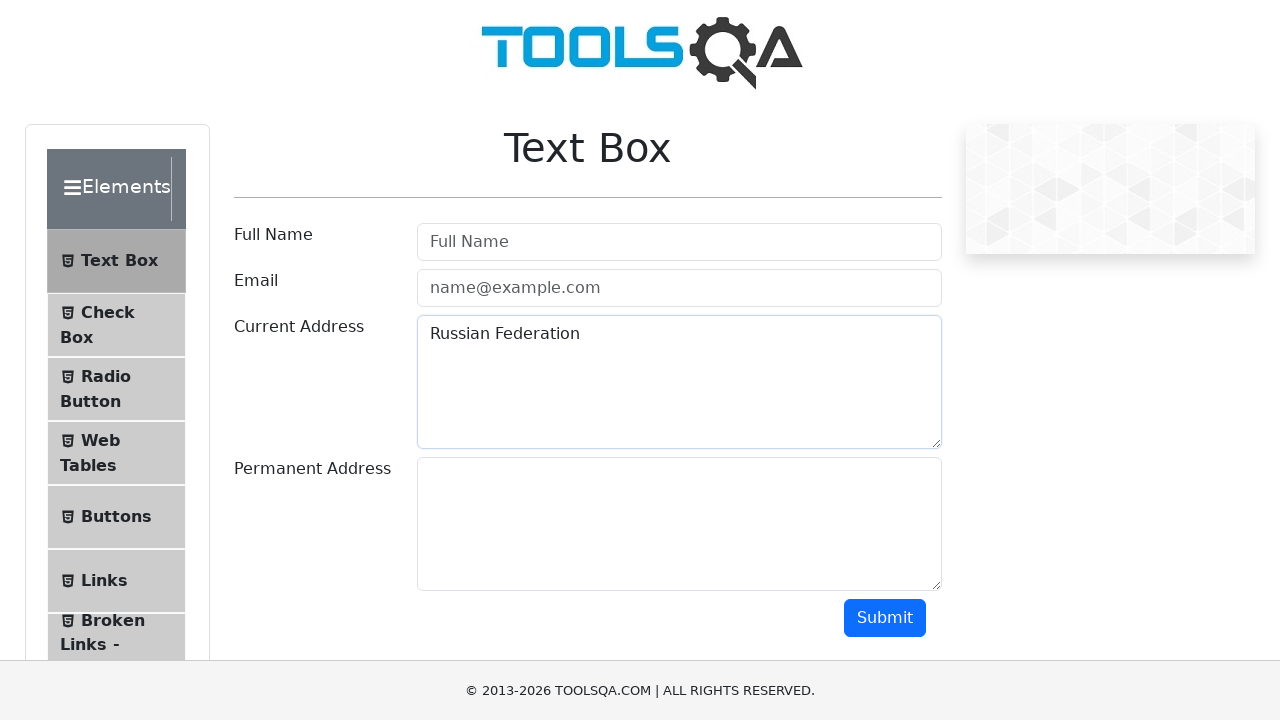

Clicked submit button to submit the form at (885, 618) on #submit
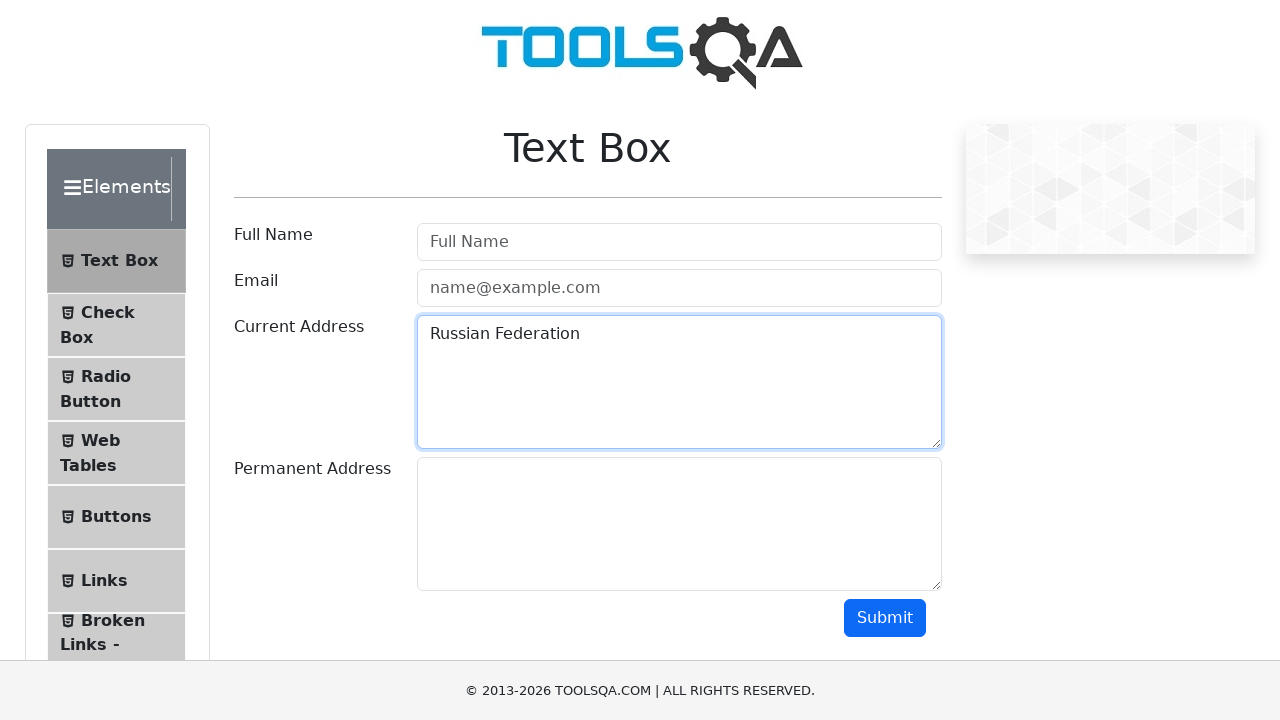

Result message displayed after form submission
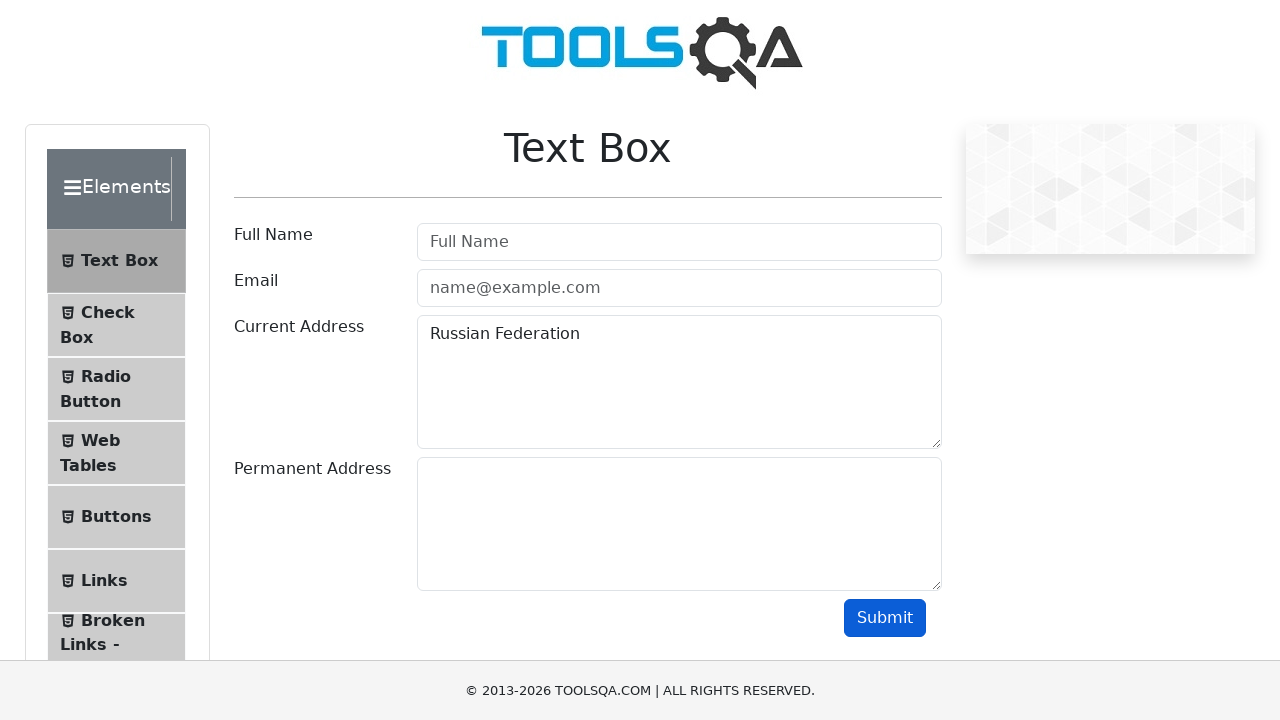

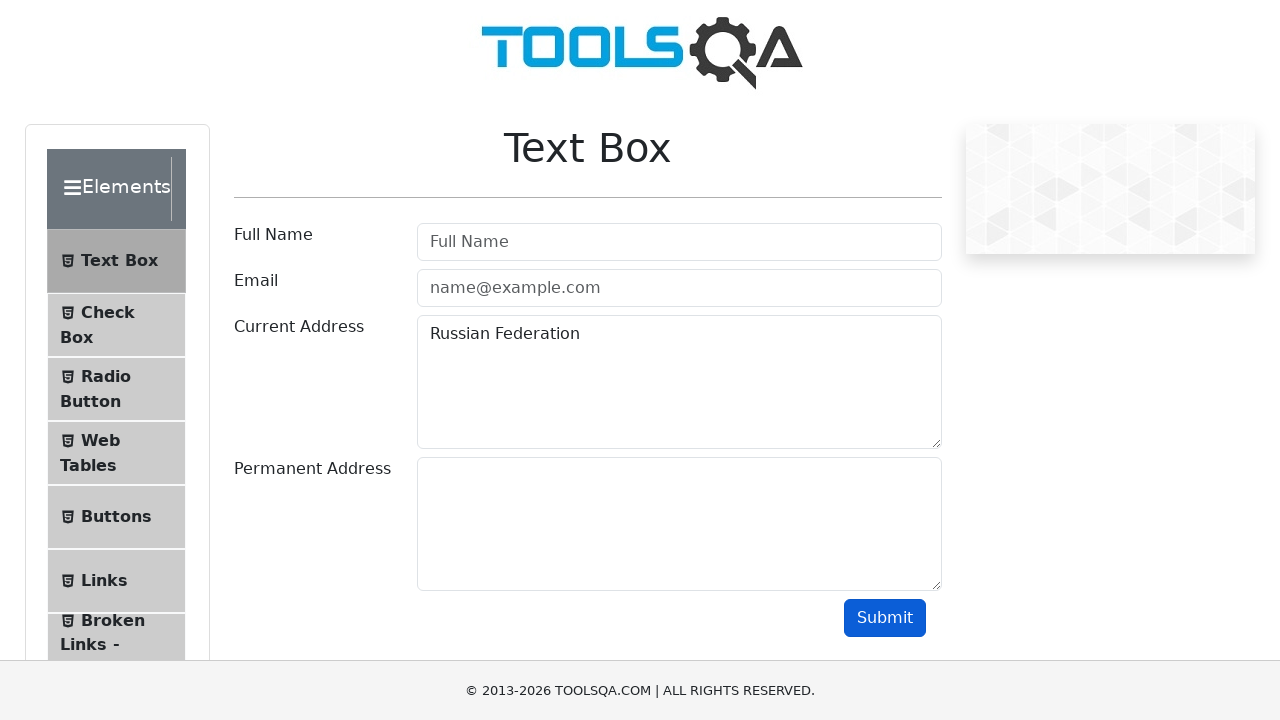